Tests mouse hover functionality on a button element and then clicks a link to navigate to the top of the page

Starting URL: https://rahulshettyacademy.com/AutomationPractice/

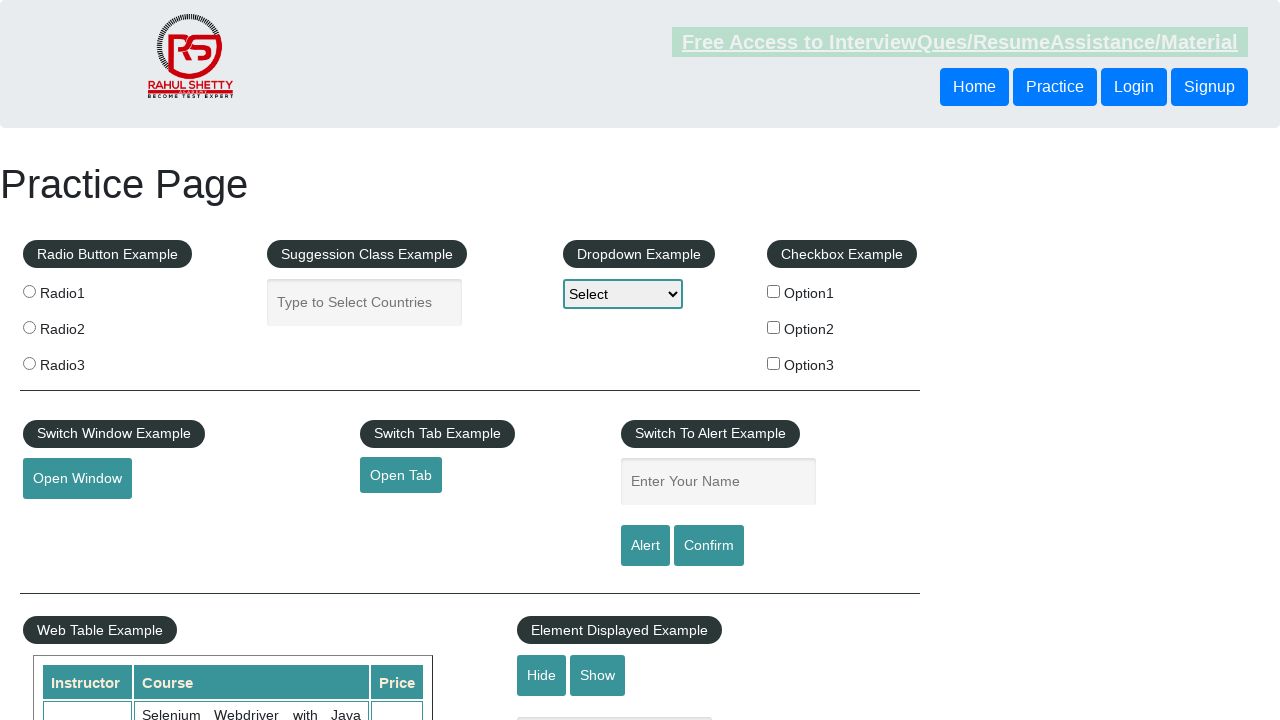

Hovered over the mouse hover button at (83, 361) on button#mousehover
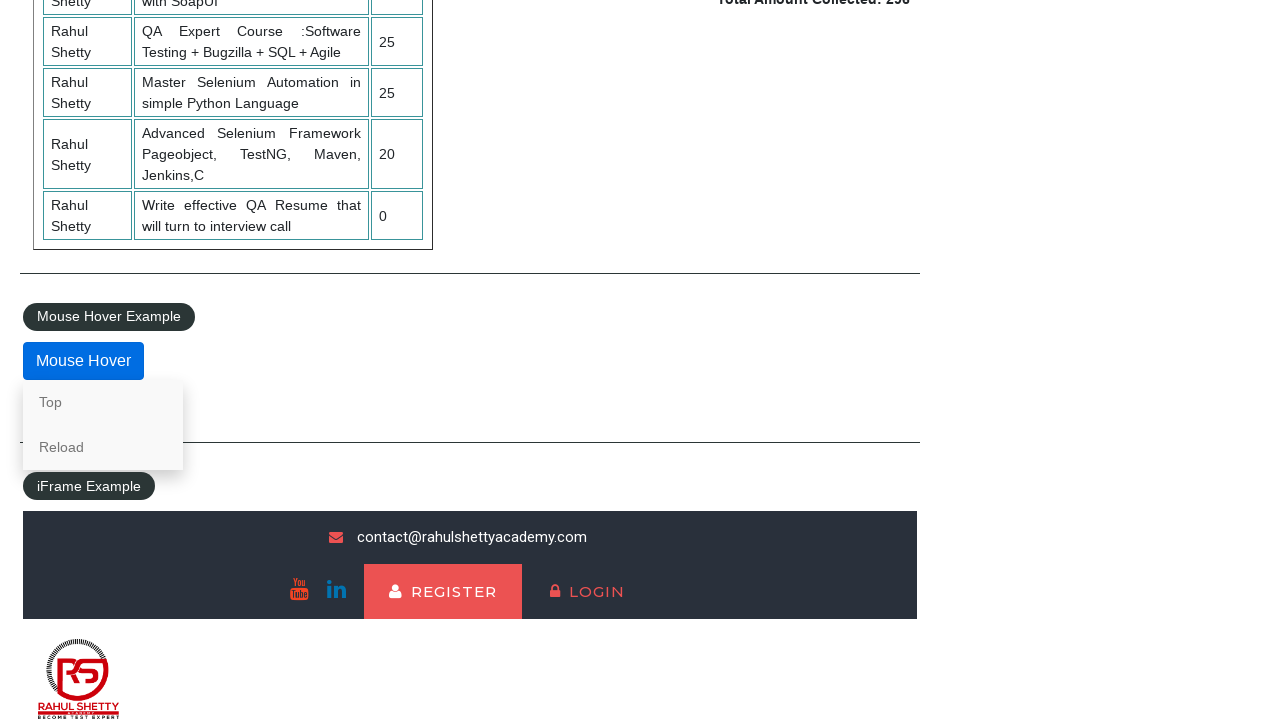

Clicked the 'Top' link that appeared on hover at (103, 402) on a[href='#top']
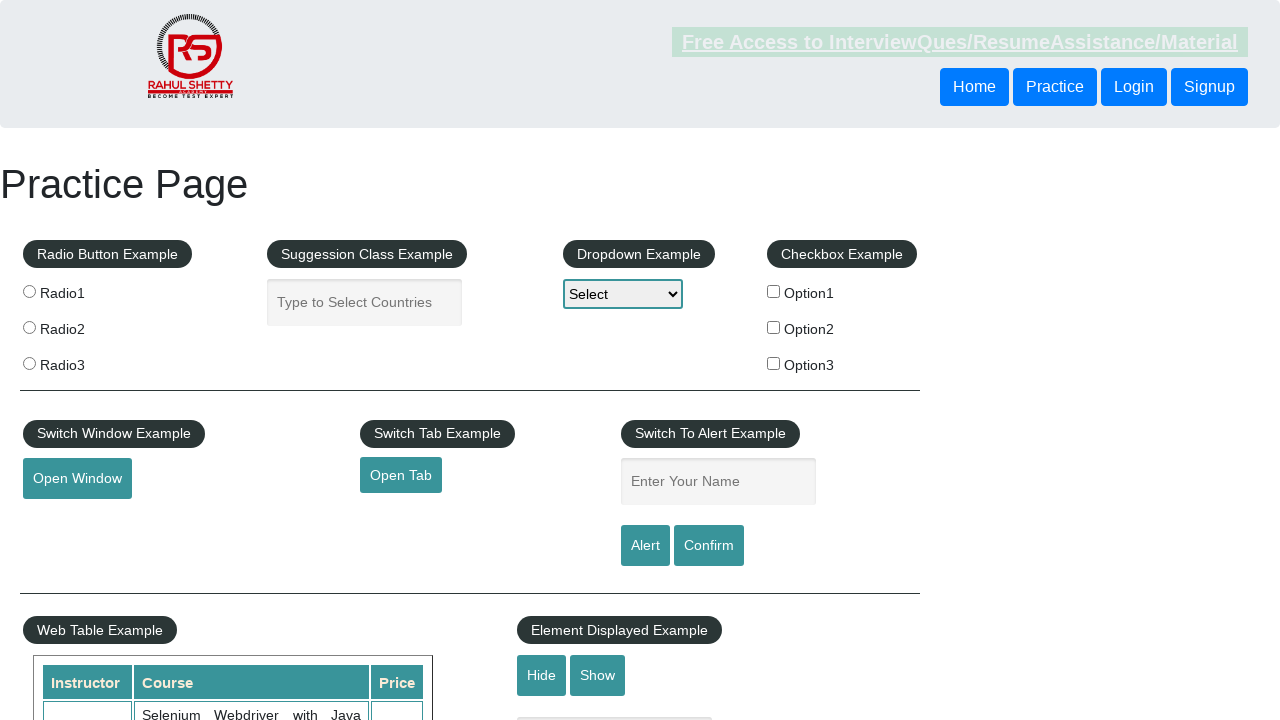

Navigation to top of page completed
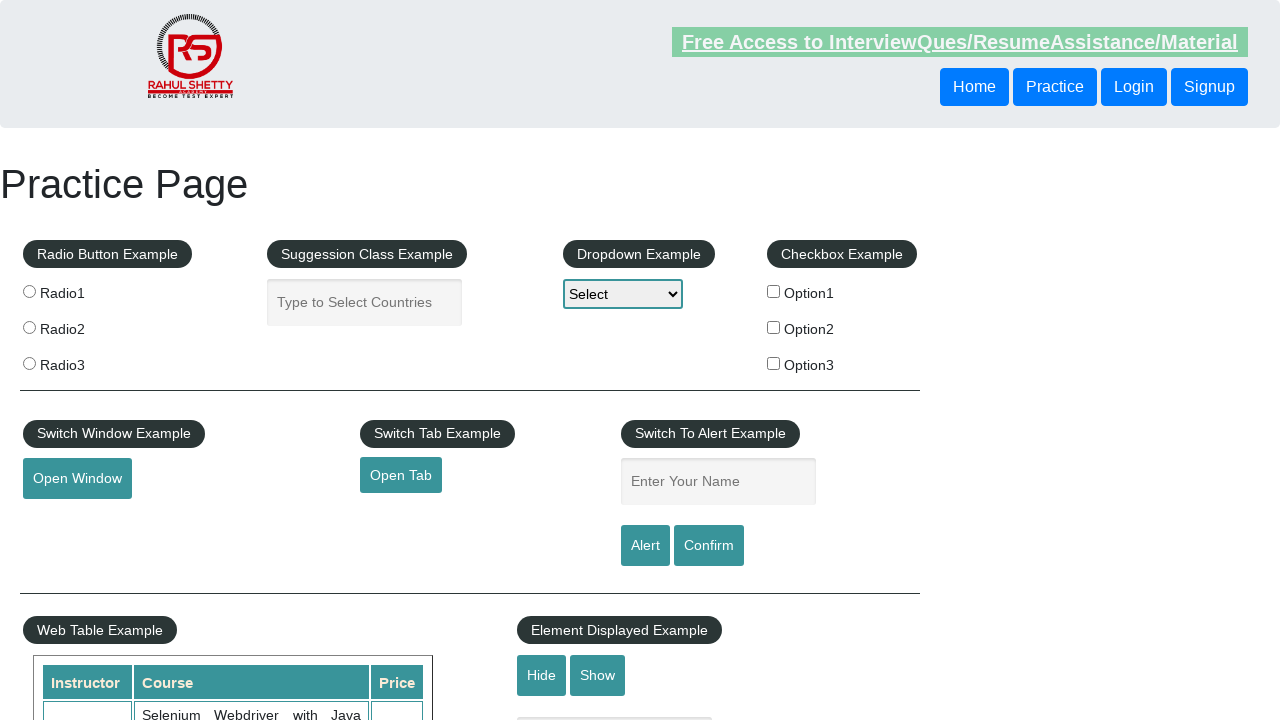

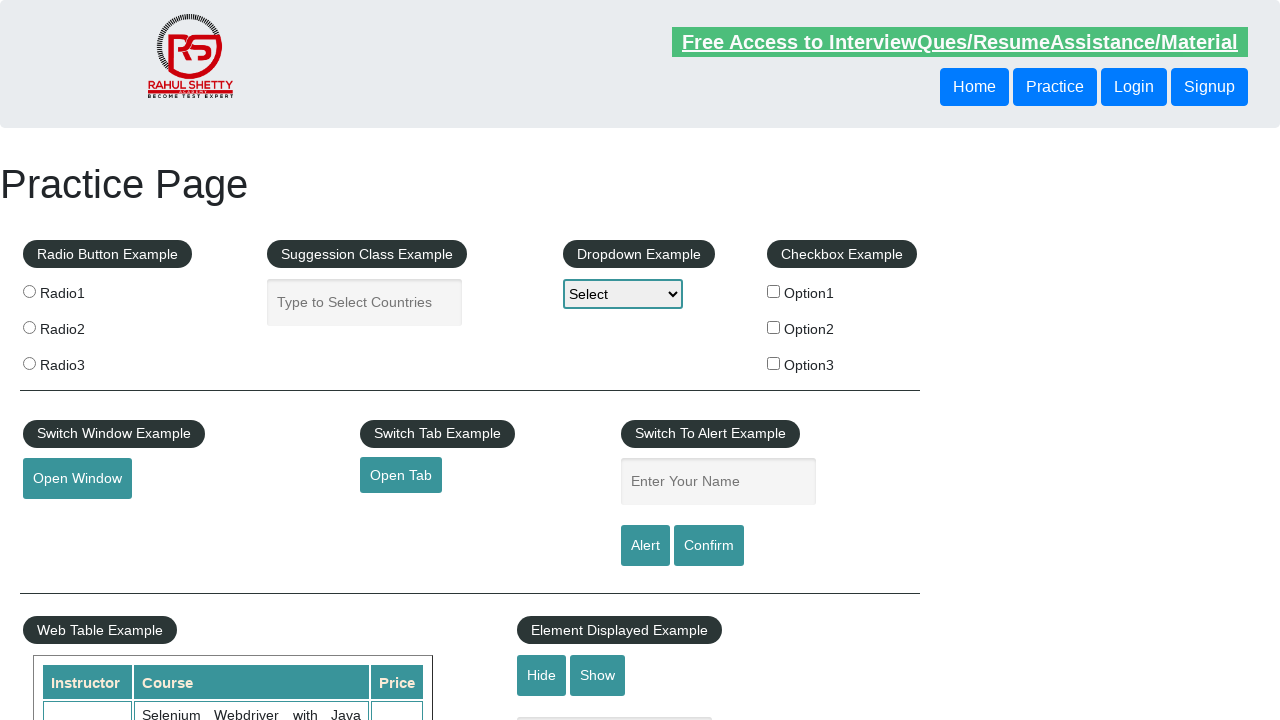